Tests file upload functionality by uploading multiple files and validating that they appear in the file list with correct names

Starting URL: https://davidwalsh.name/demo/multiple-file-upload.php

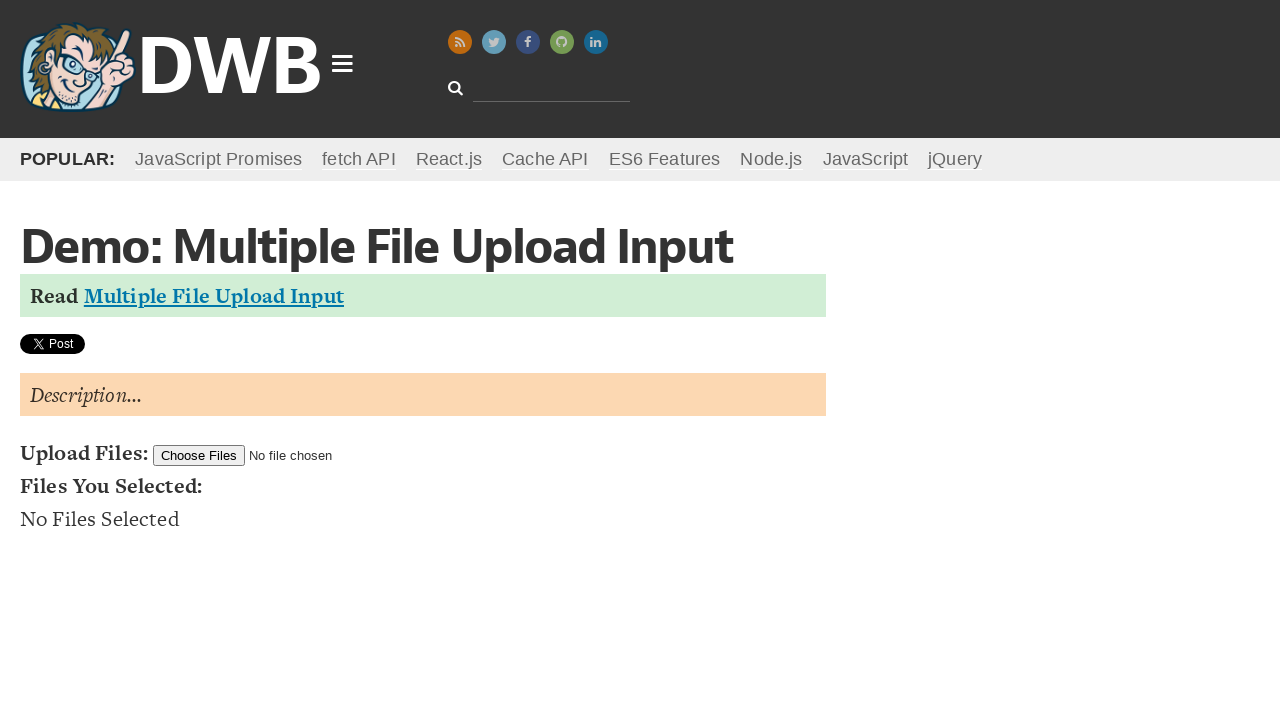

Created test files test_file1.pdf and test_file2.pdf
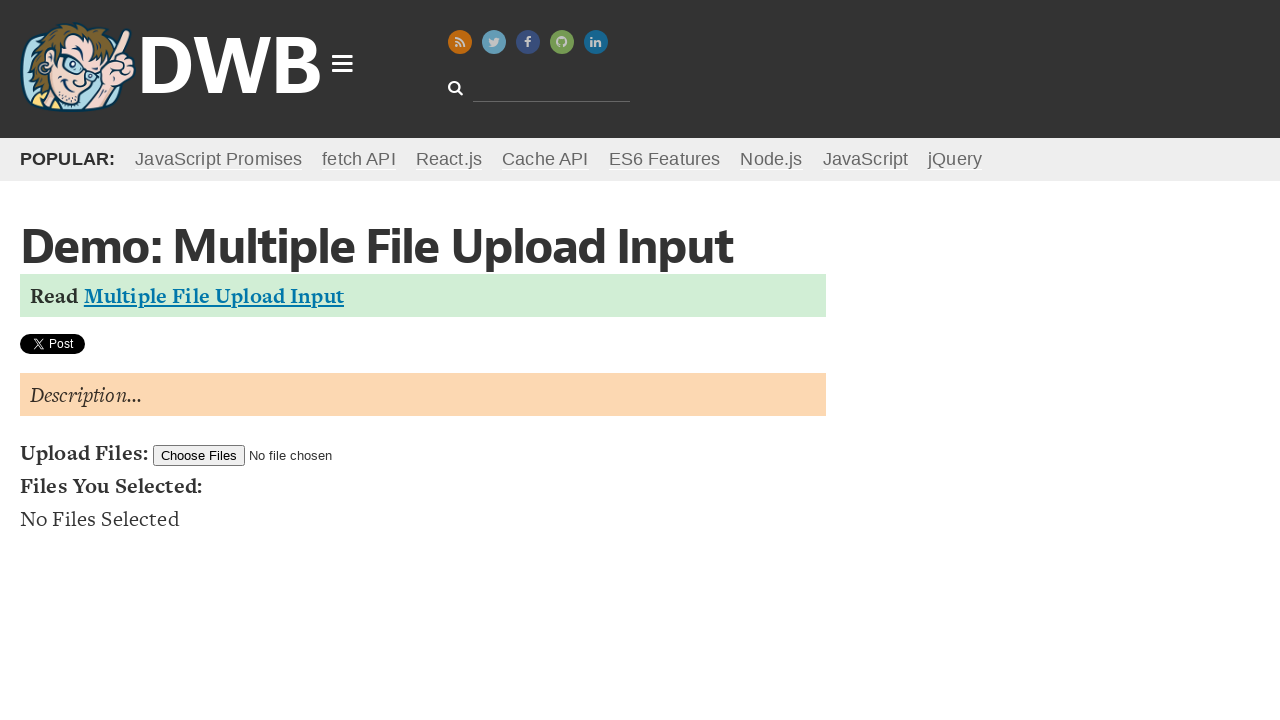

Selected two PDF files for upload using file input
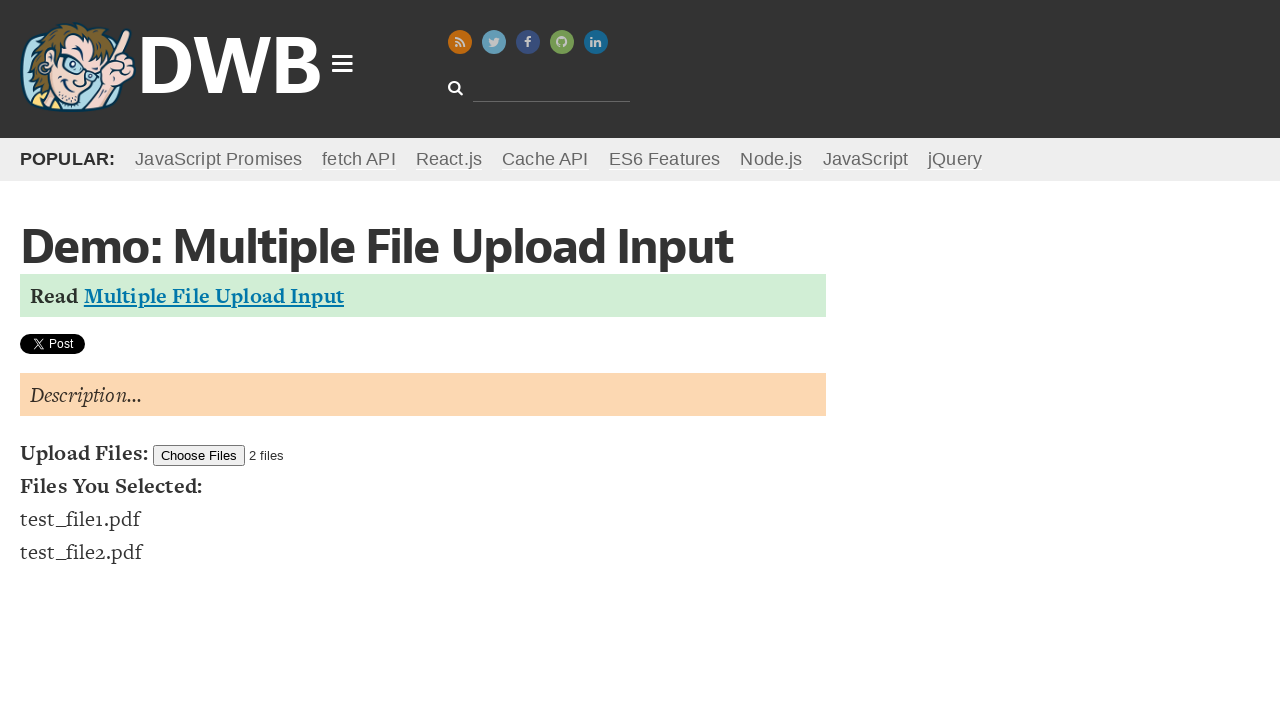

File list appeared on the page after upload
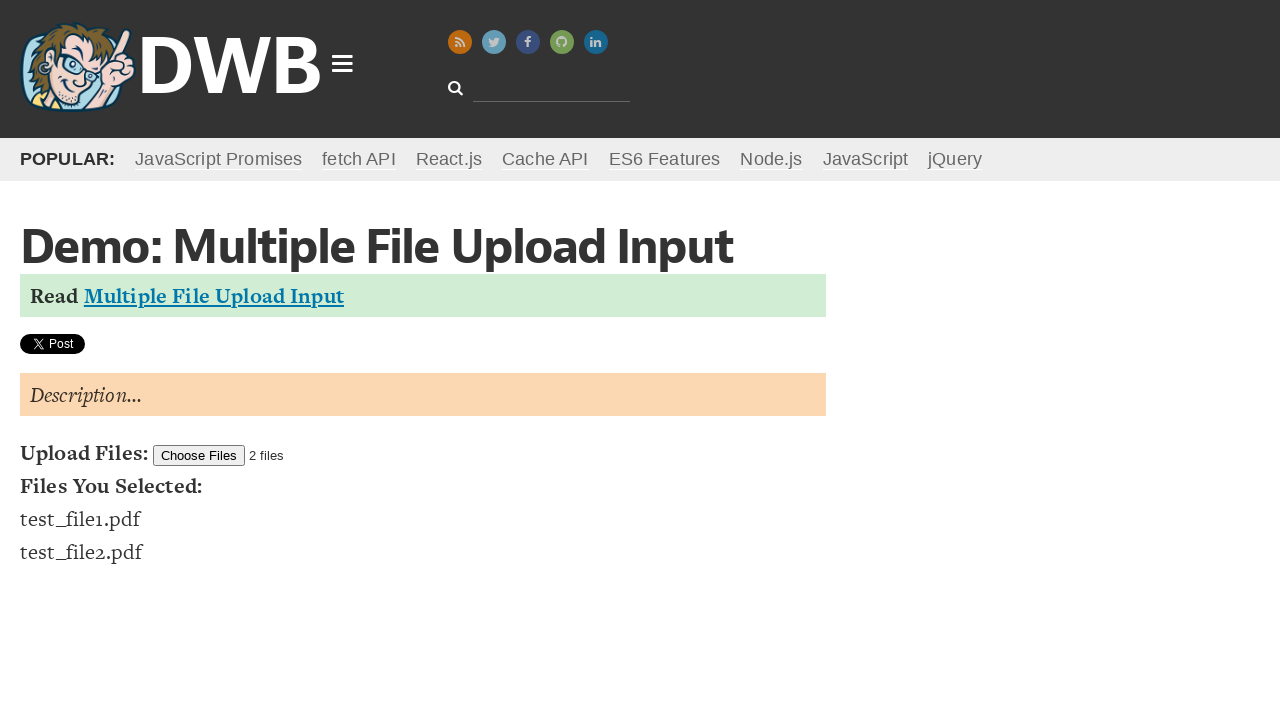

Verified that exactly 2 files are displayed in the file list
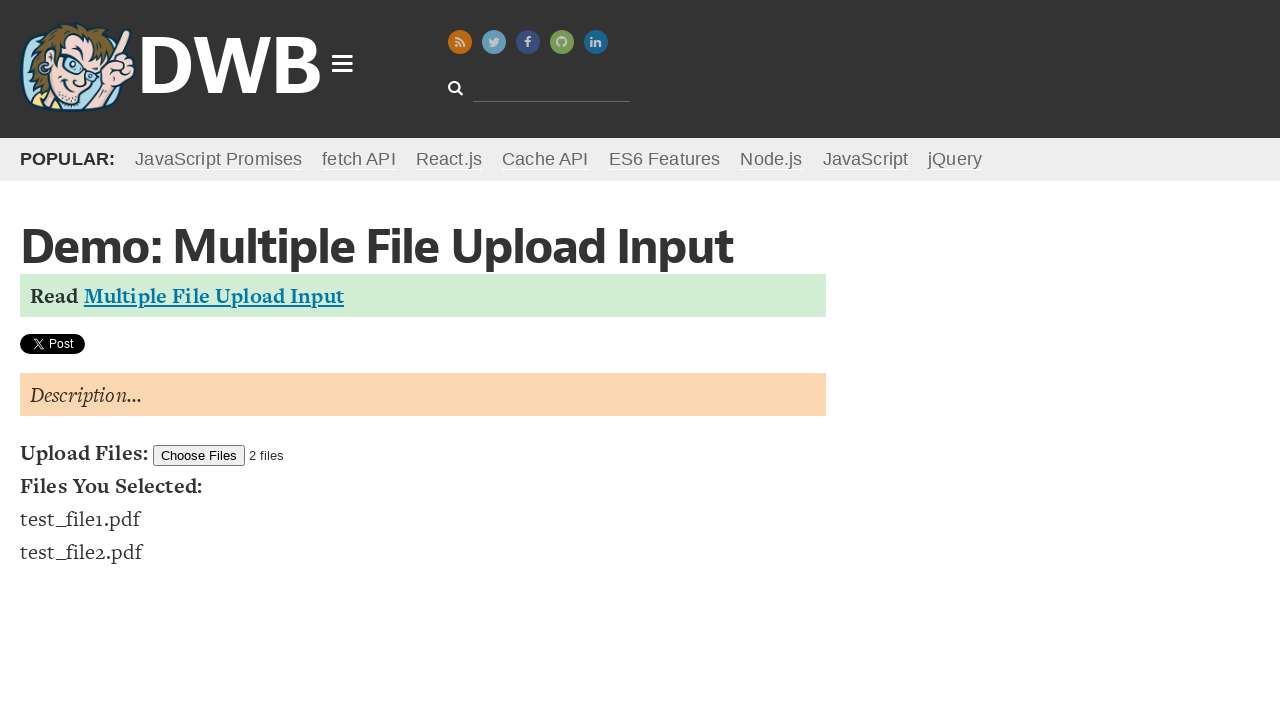

Retrieved first file name from the list
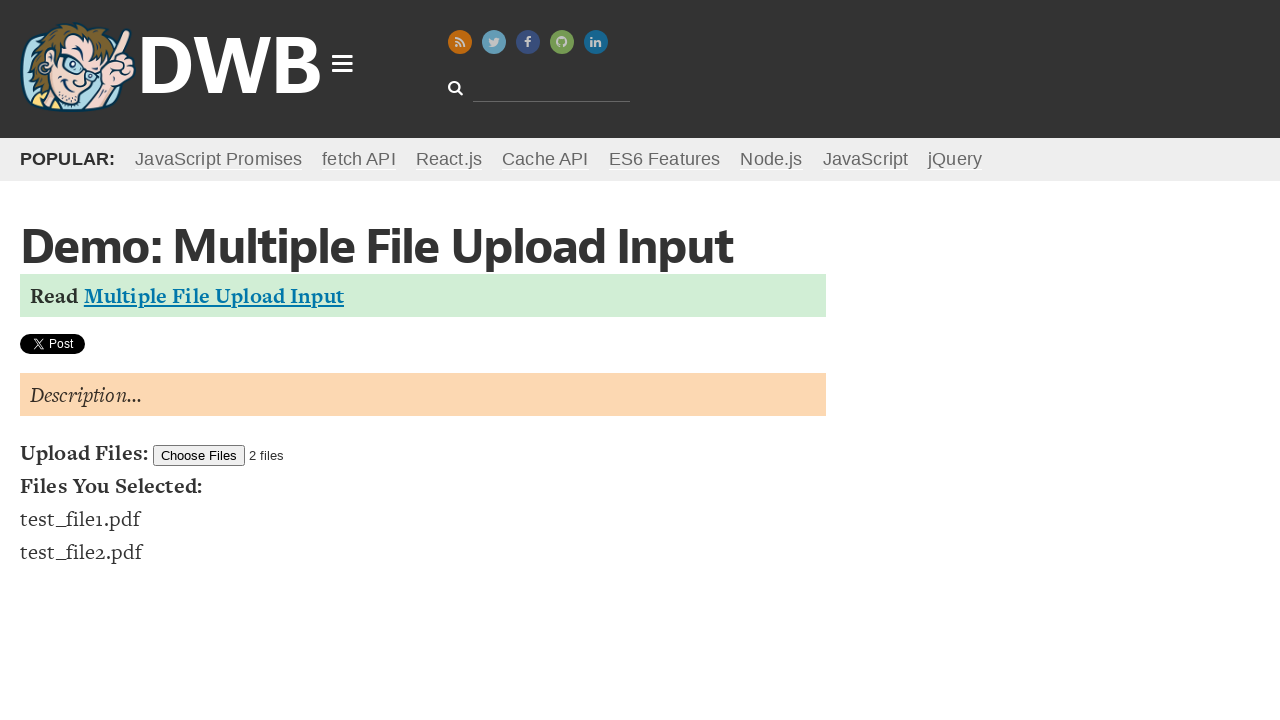

Retrieved second file name from the list
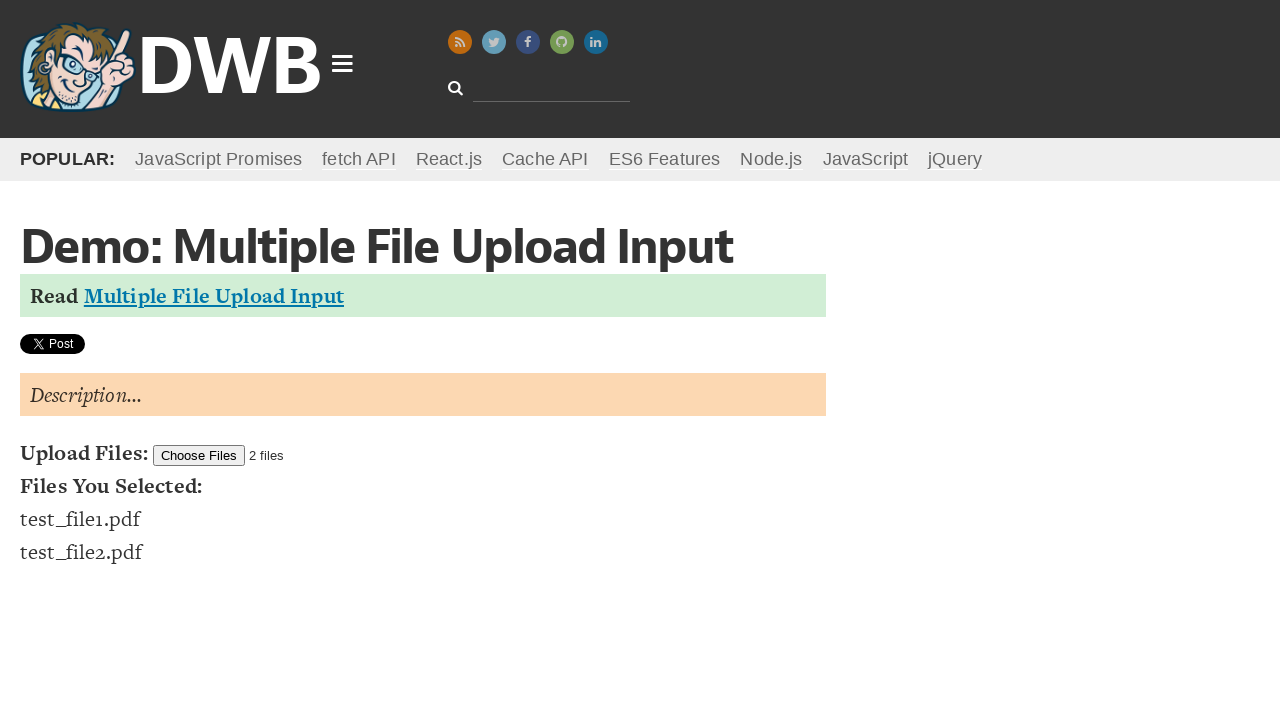

Verified first file name contains 'test_file1.pdf'
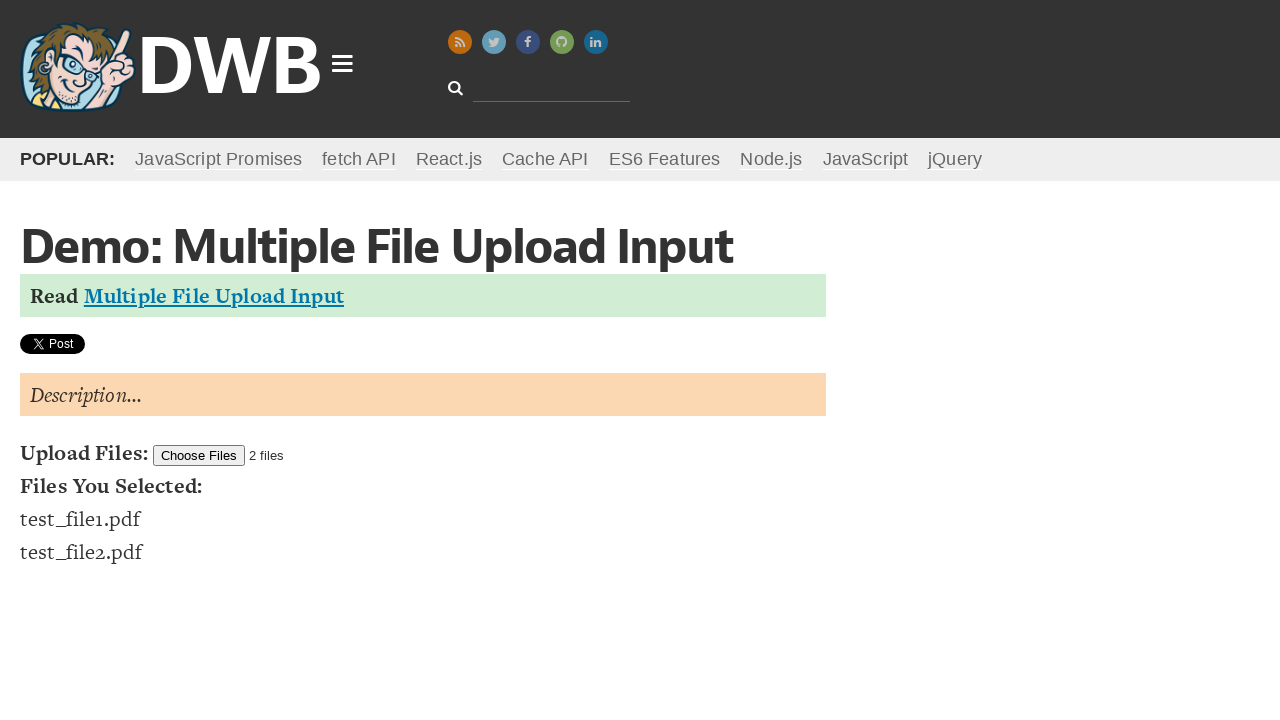

Verified second file name contains 'test_file2.pdf'
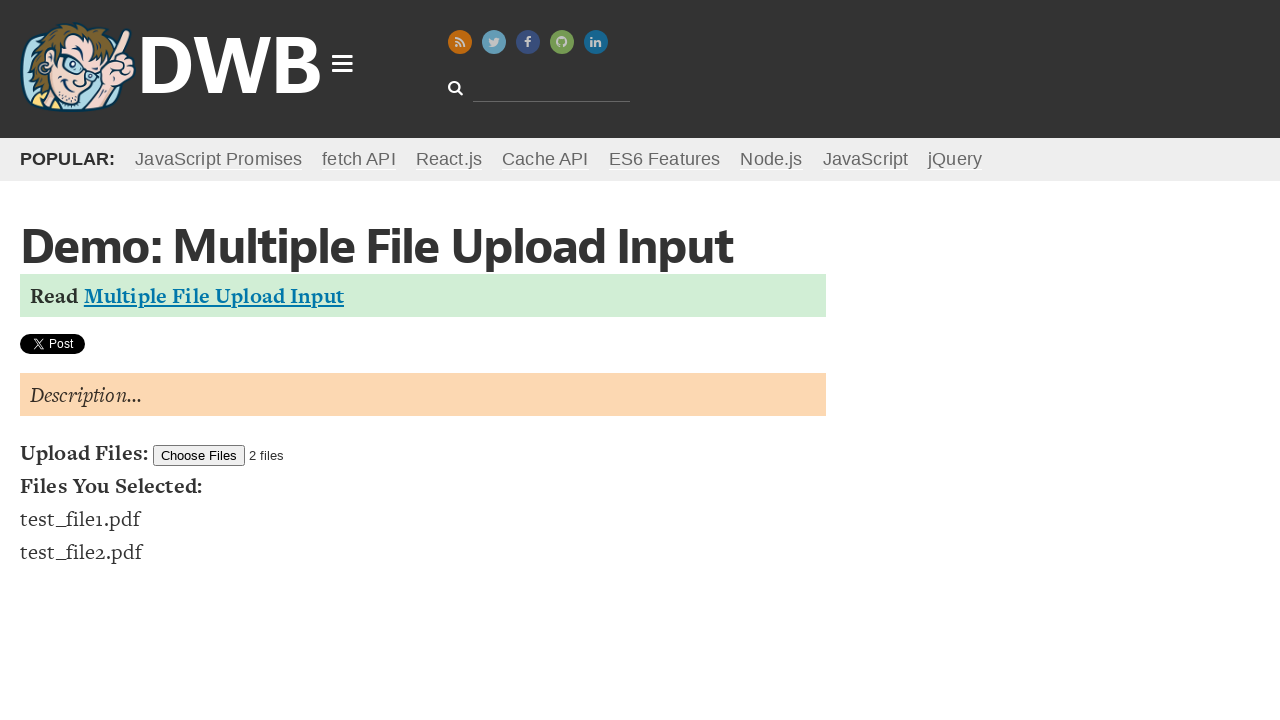

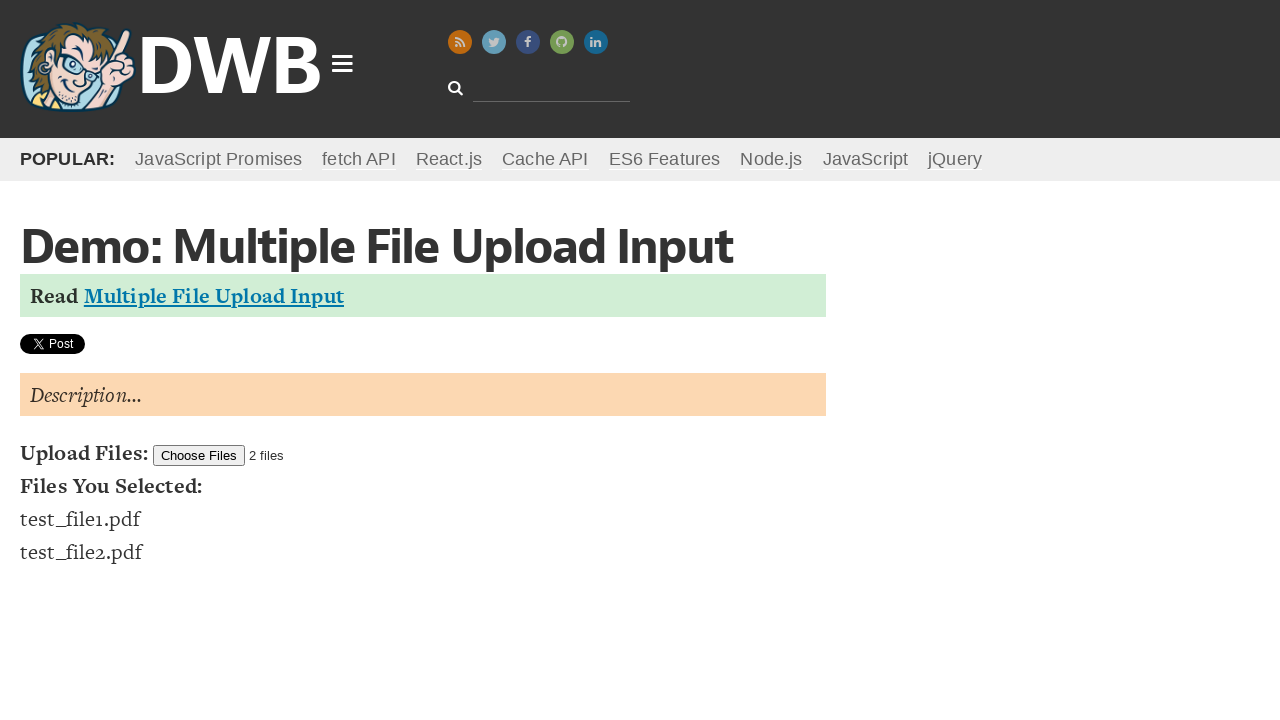